Solves a math problem by extracting a value from an image attribute, calculating a result, and submitting a form with the answer along with checkbox and radio button selections

Starting URL: https://suninjuly.github.io/get_attribute.html

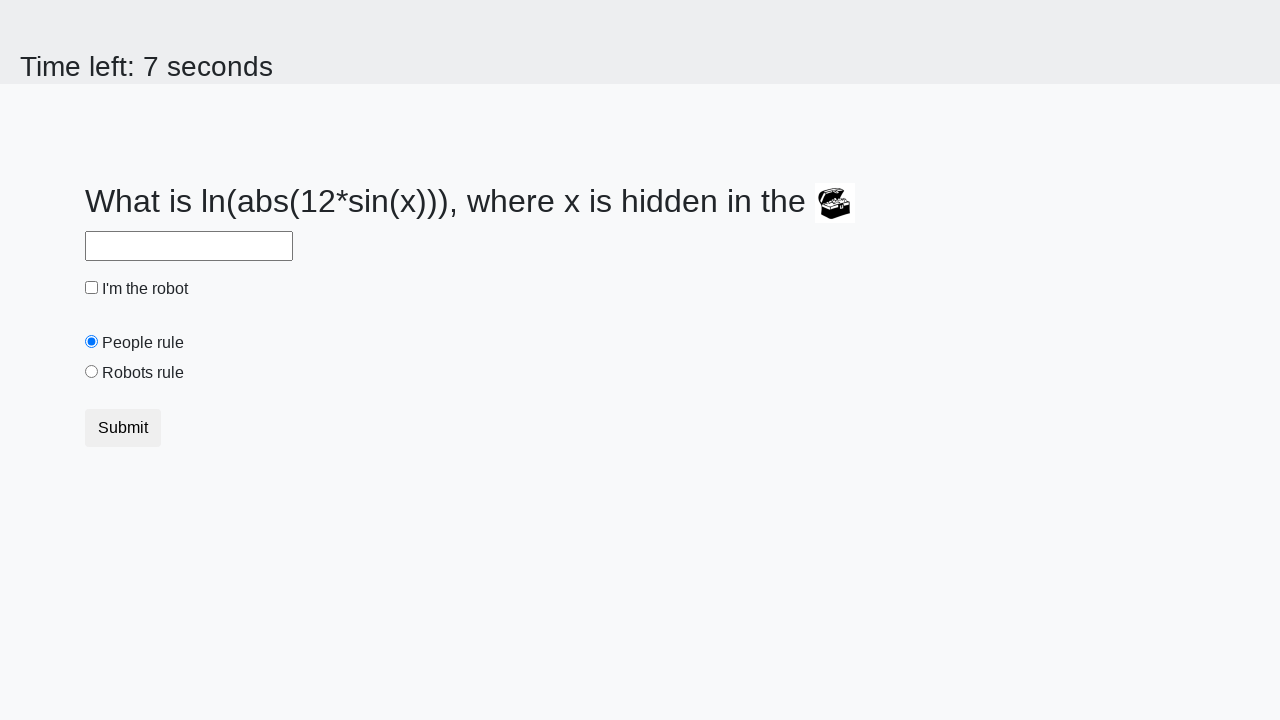

Located the first image element
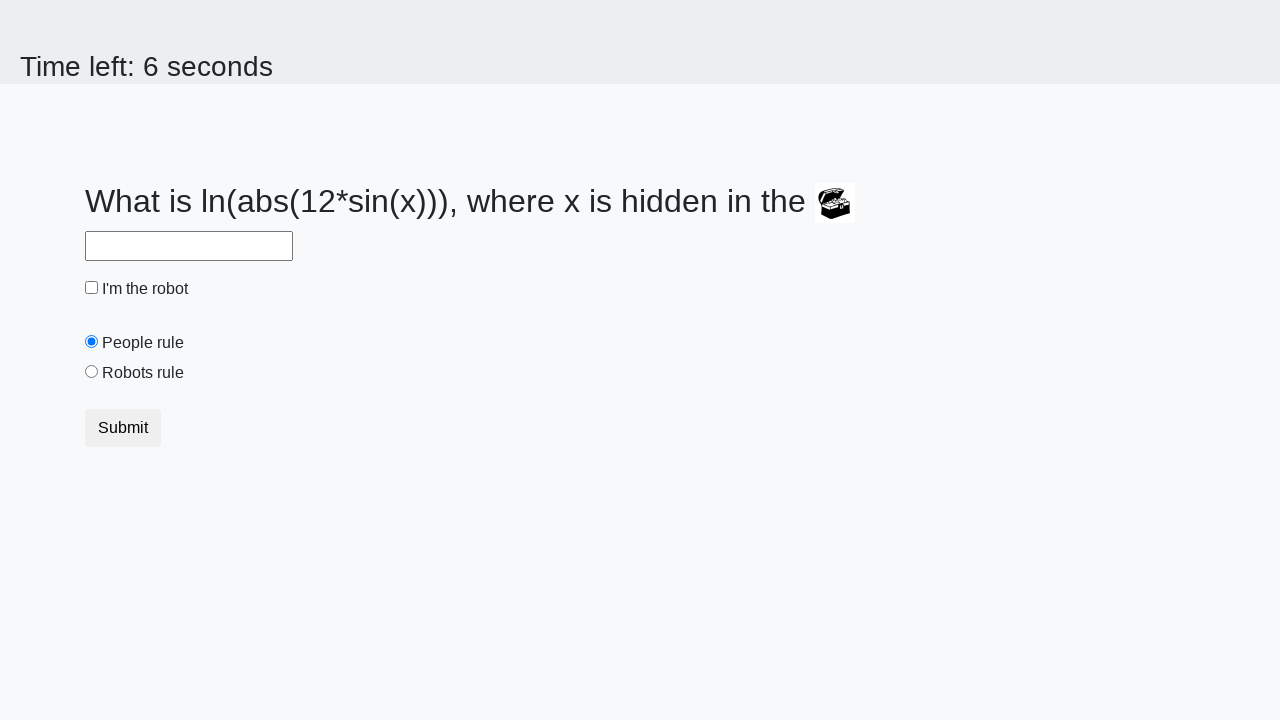

Extracted 'valuex' attribute from image
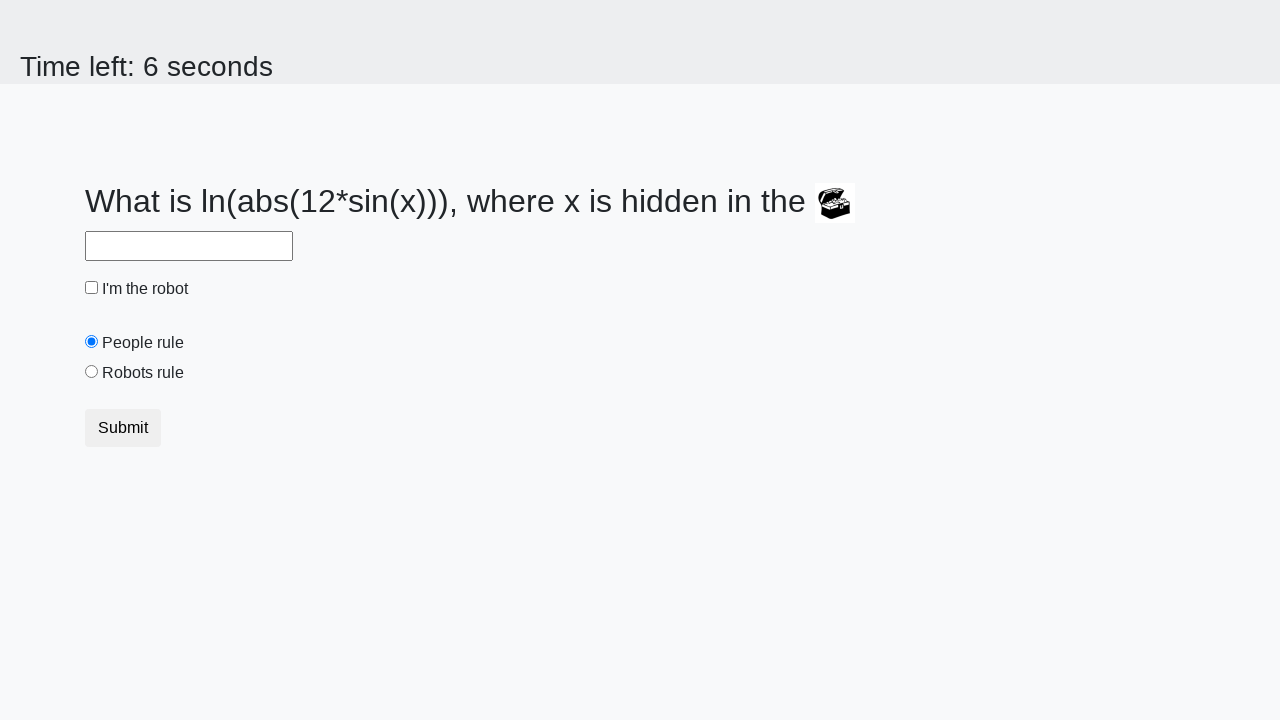

Calculated result using formula: 1.9535296306535614
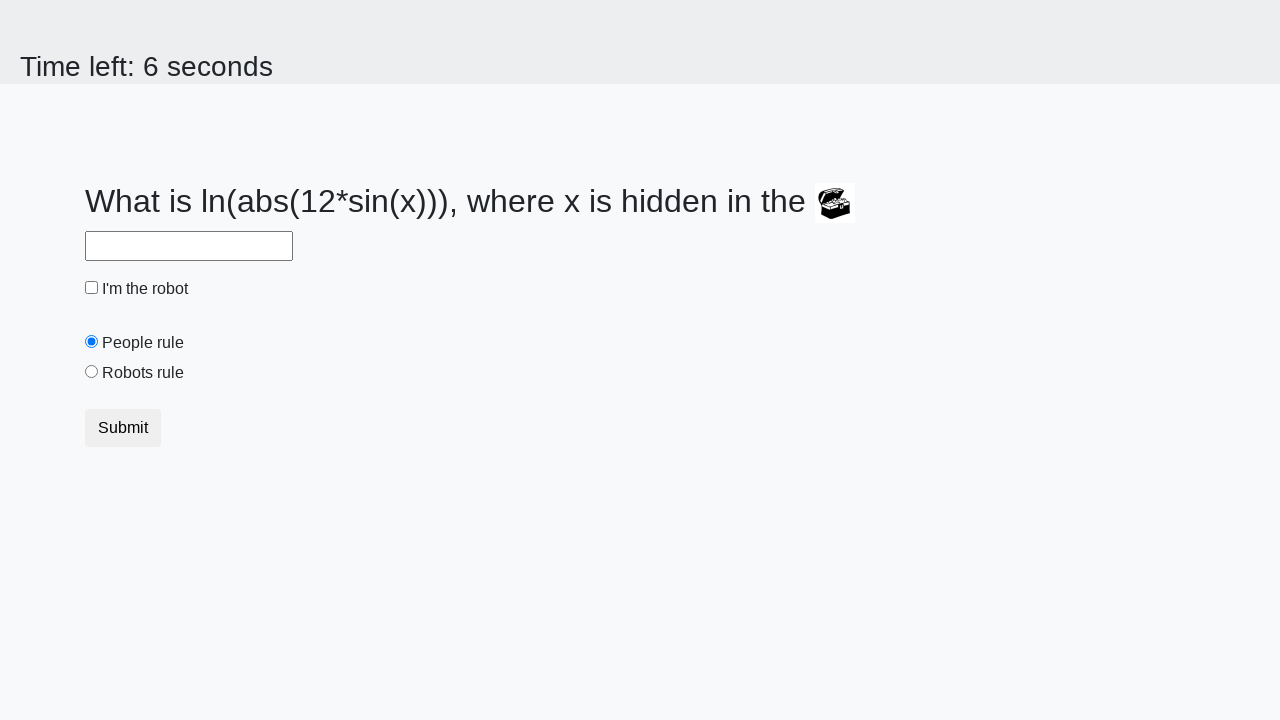

Filled input field with calculated value: 1.9535296306535614 on input
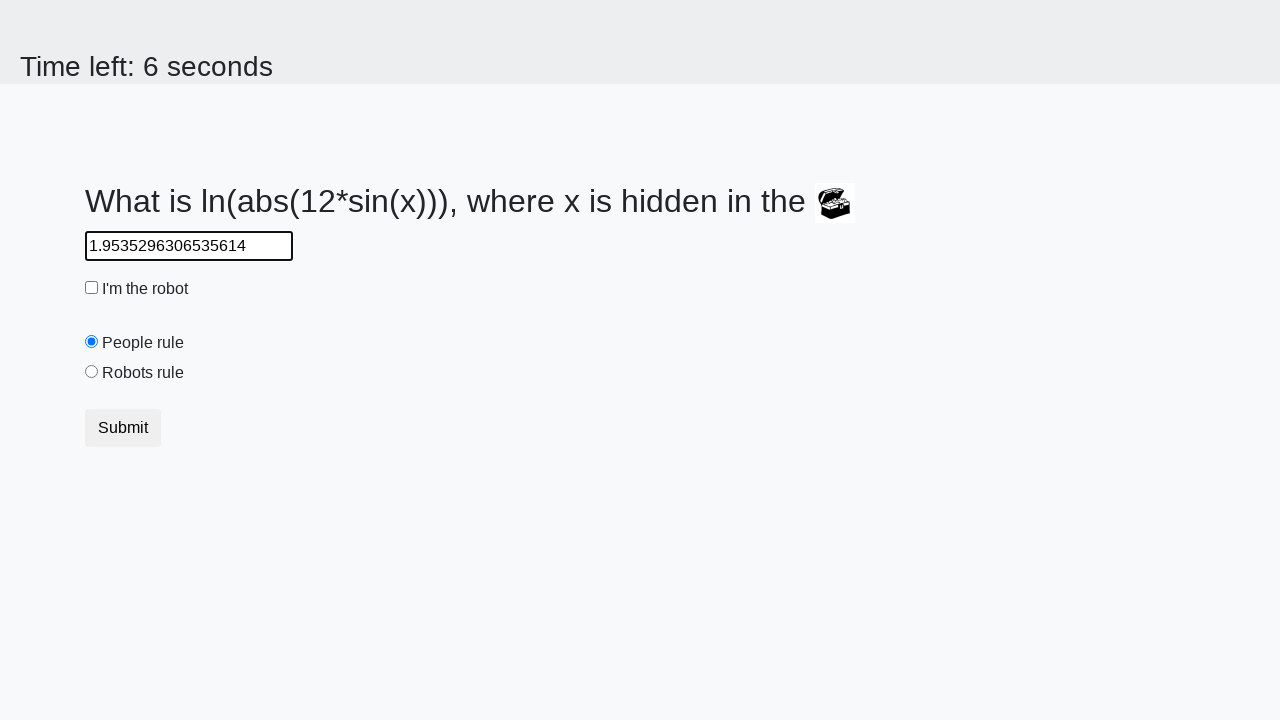

Clicked robot checkbox at (92, 288) on #robotCheckbox
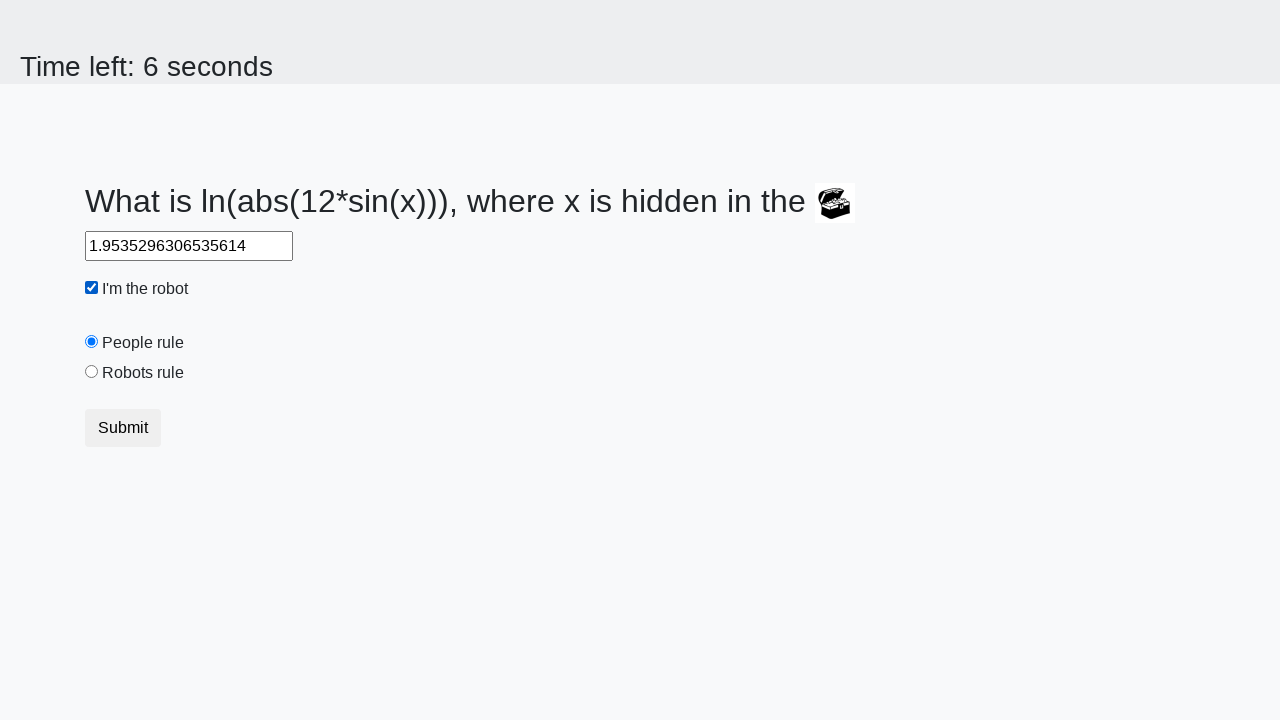

Clicked 'robots rule' radio button at (92, 372) on #robotsRule
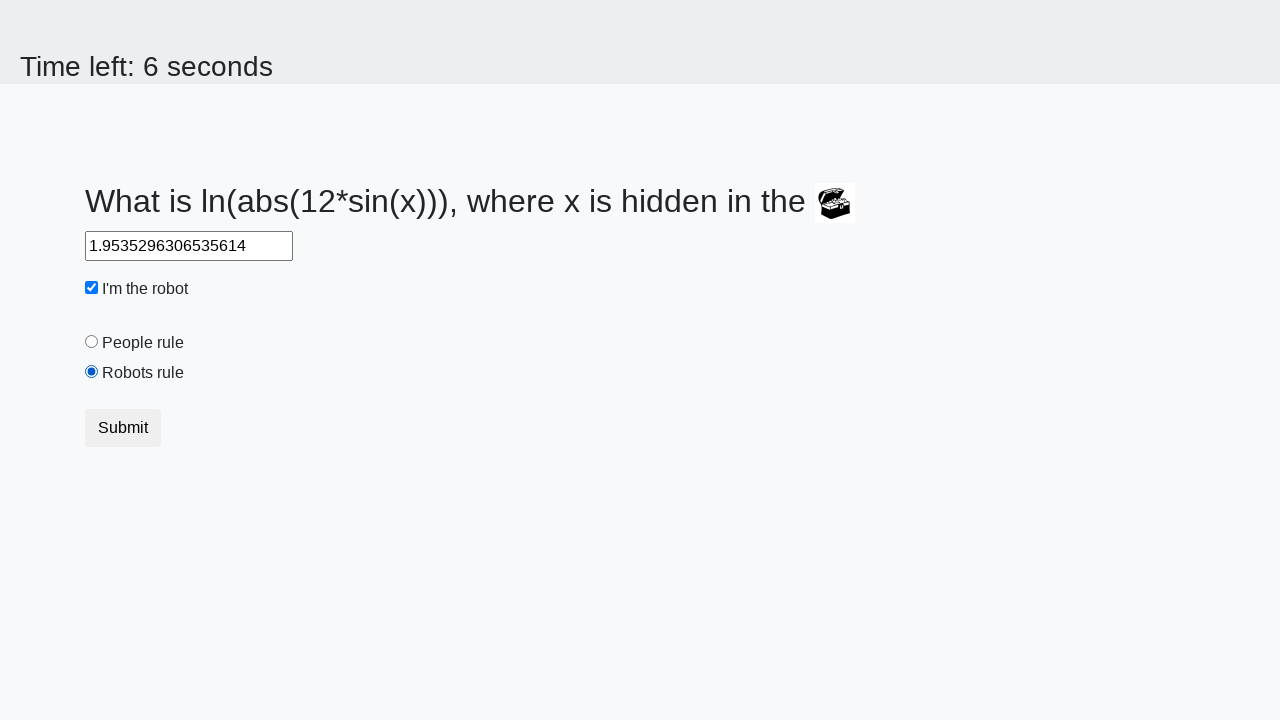

Submitted the form at (123, 428) on button.btn
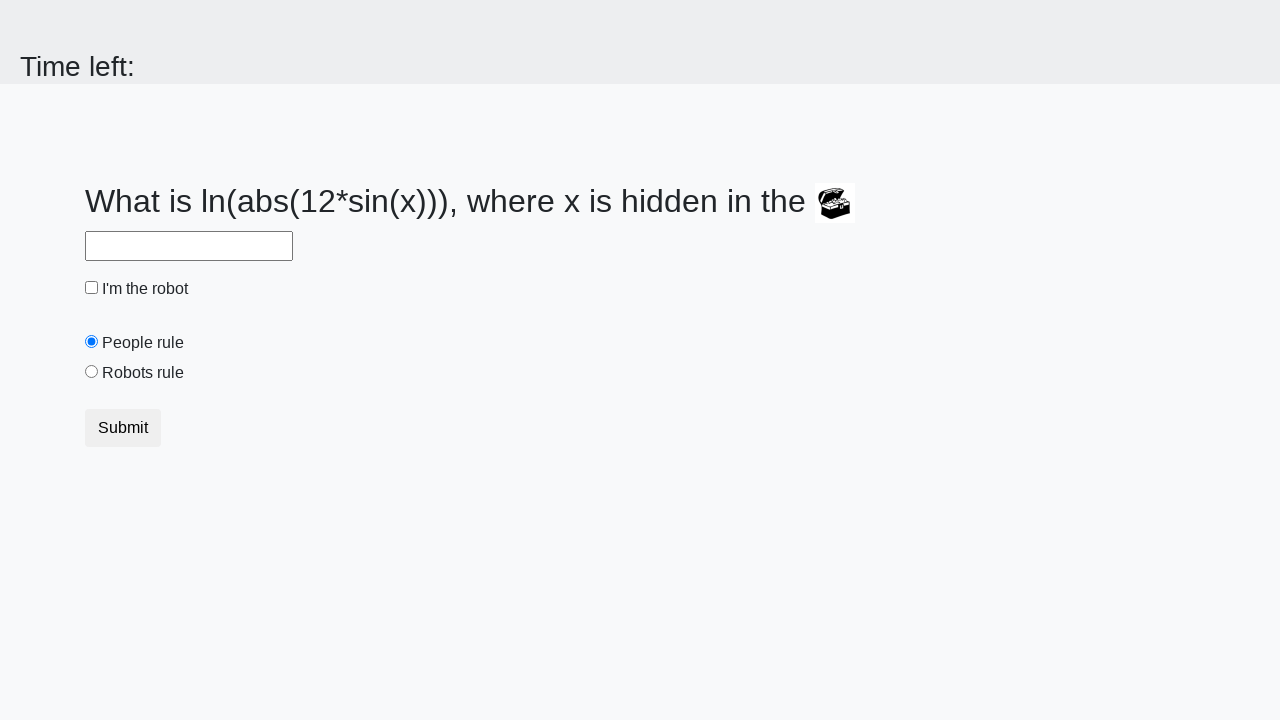

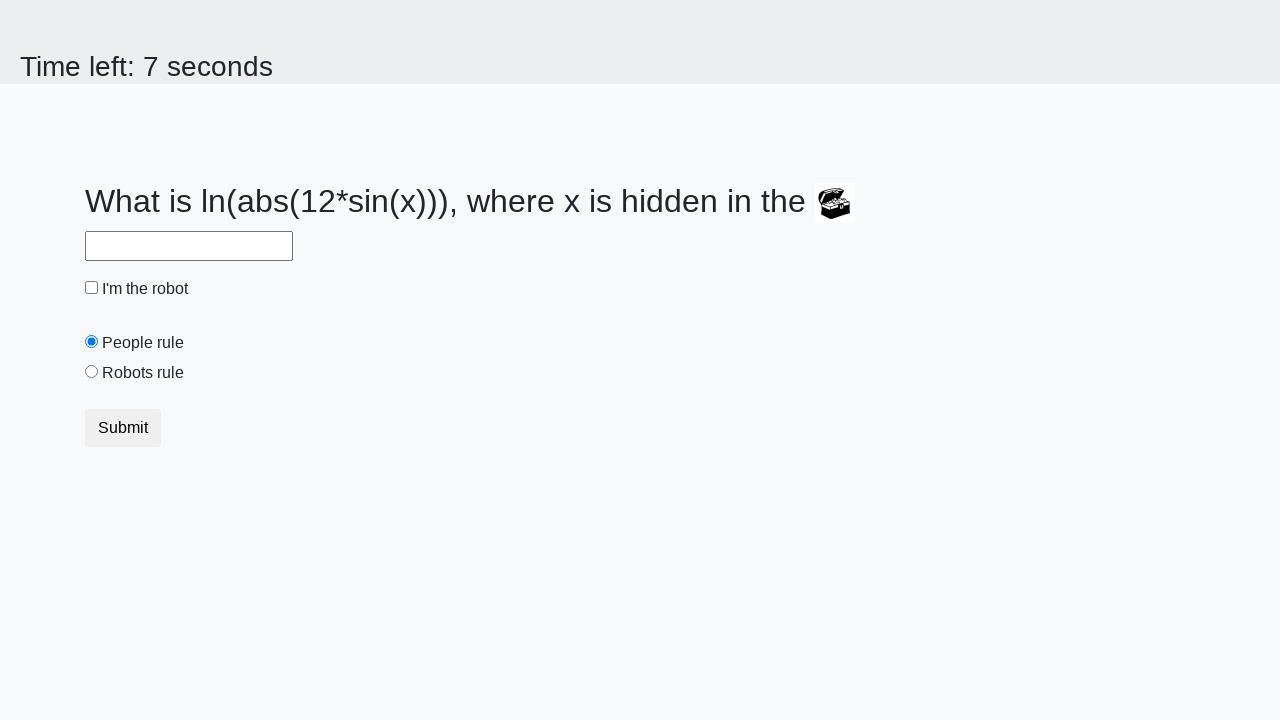